Tests the forgot password link functionality by navigating to the login page and clicking the forgot password button

Starting URL: https://app.vwo.com/#/login

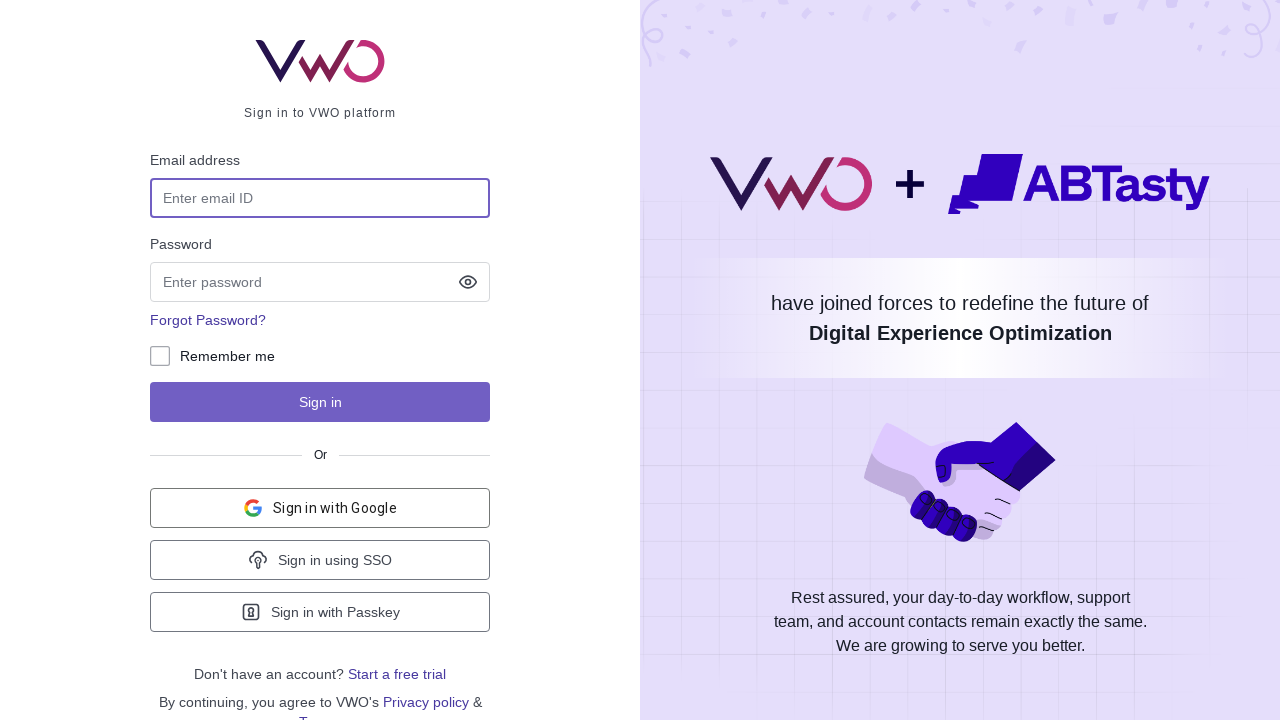

Clicked the forgot password button at (208, 320) on xpath=//*[@id='js-login-form']/ul/li[3]/button
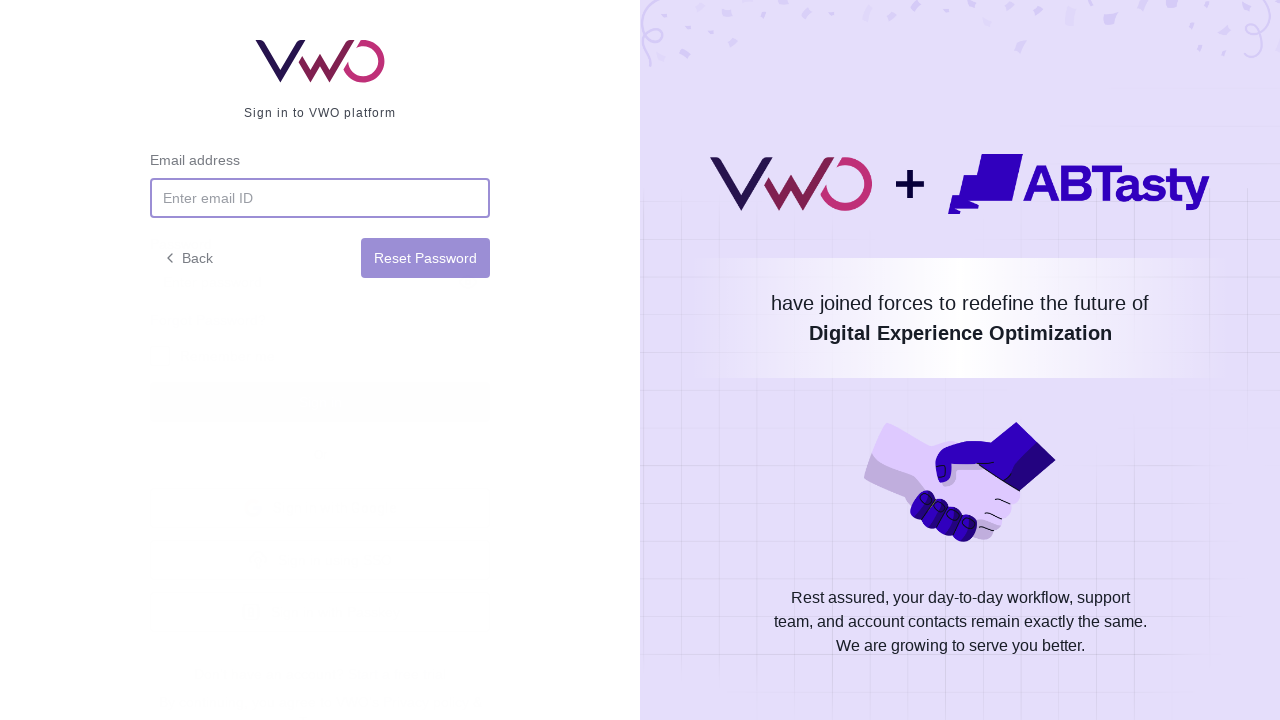

Waited for forgot password form to appear
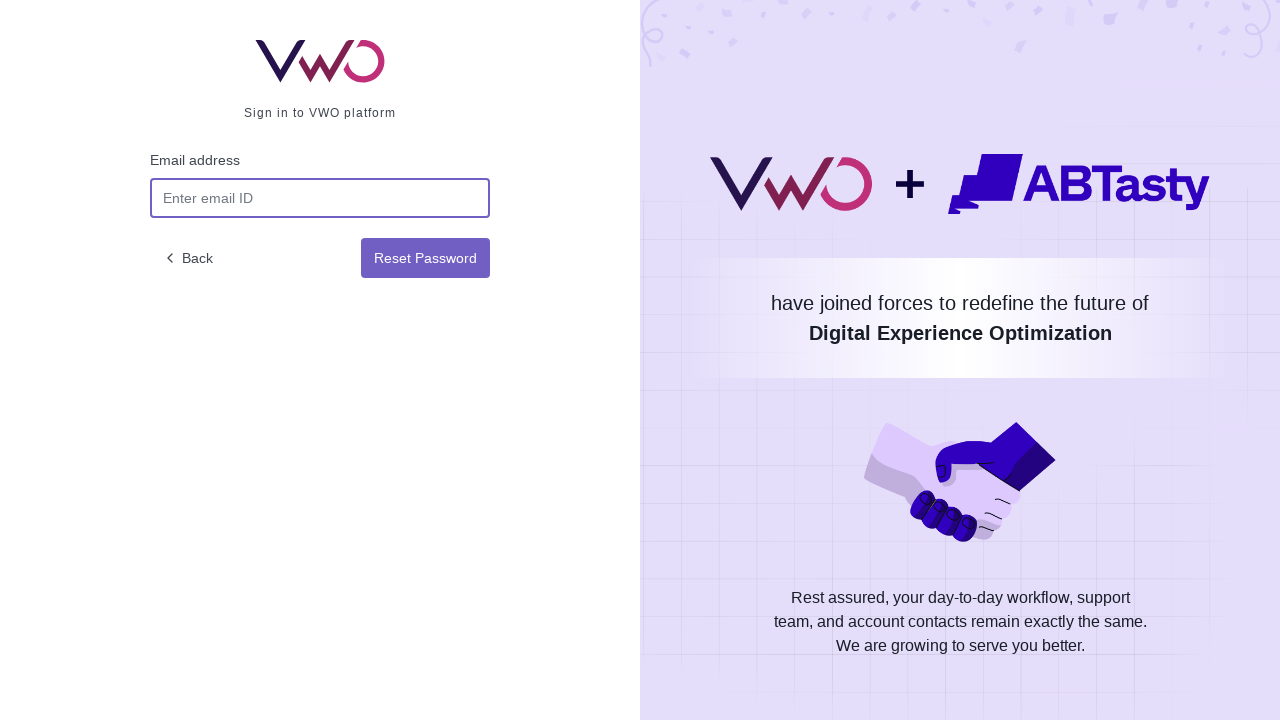

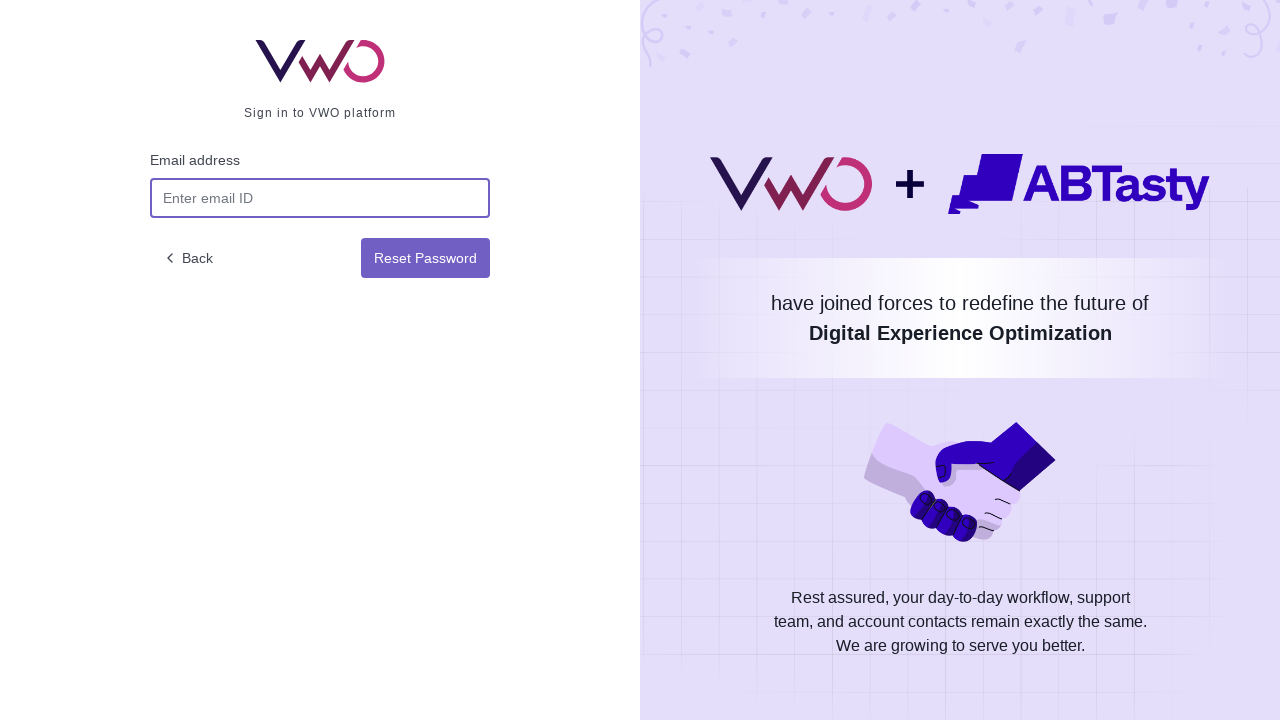